Tests the search functionality on LambdaTest ecommerce playground by searching for "iPhone" and verifying the search results page displays the search term

Starting URL: https://ecommerce-playground.lambdatest.io/

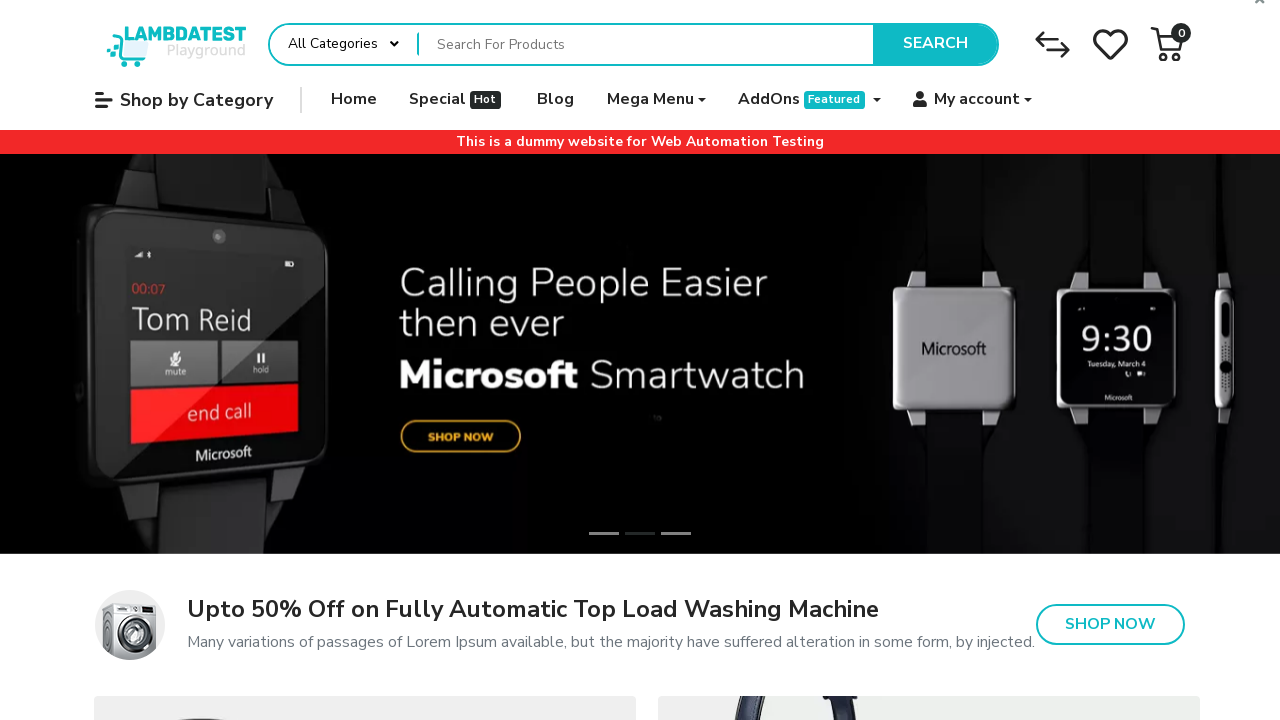

Filled search field with 'iPhone' on input[placeholder='Search For Products']
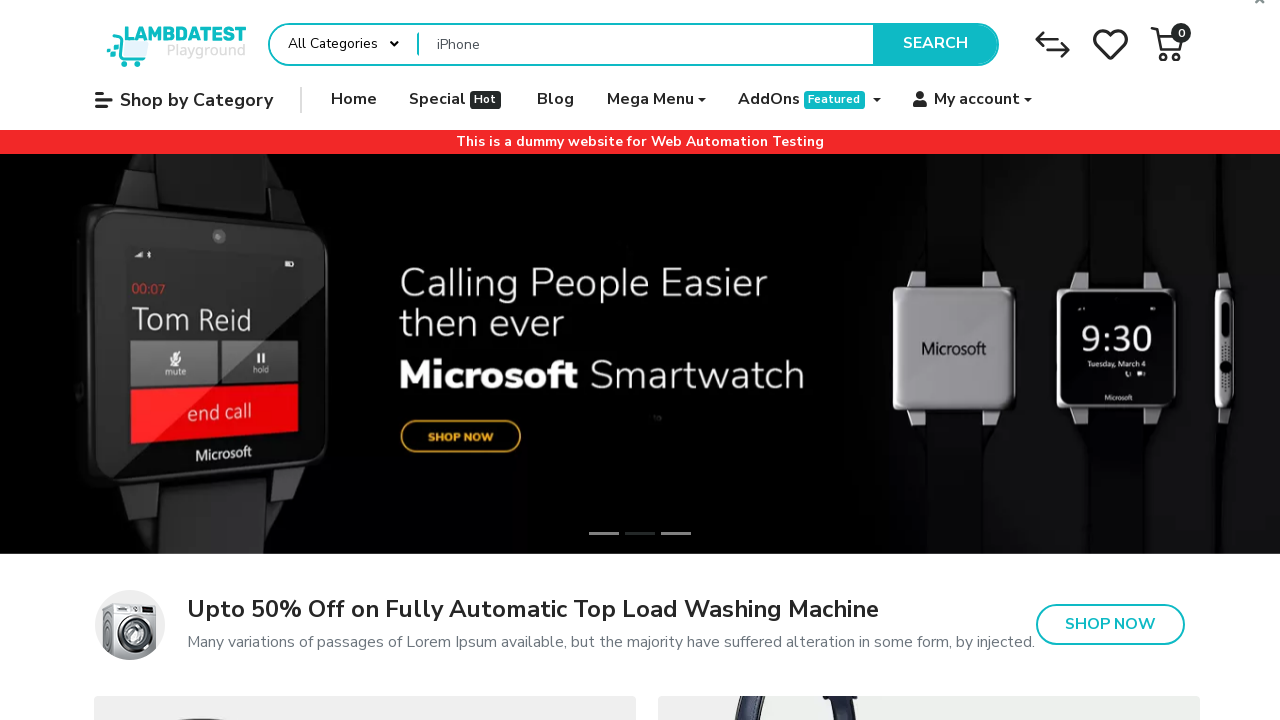

Clicked Search button to search for iPhone at (935, 44) on button:text('Search')
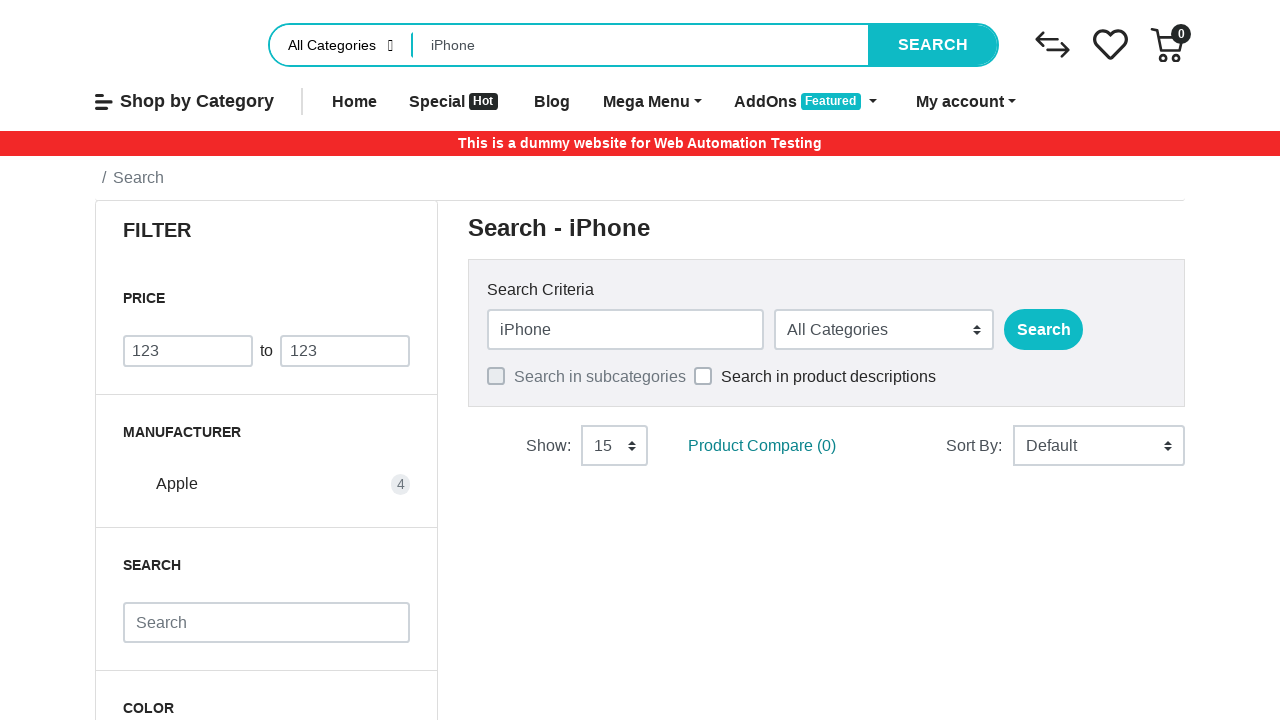

Search results page loaded with 'Search' heading visible
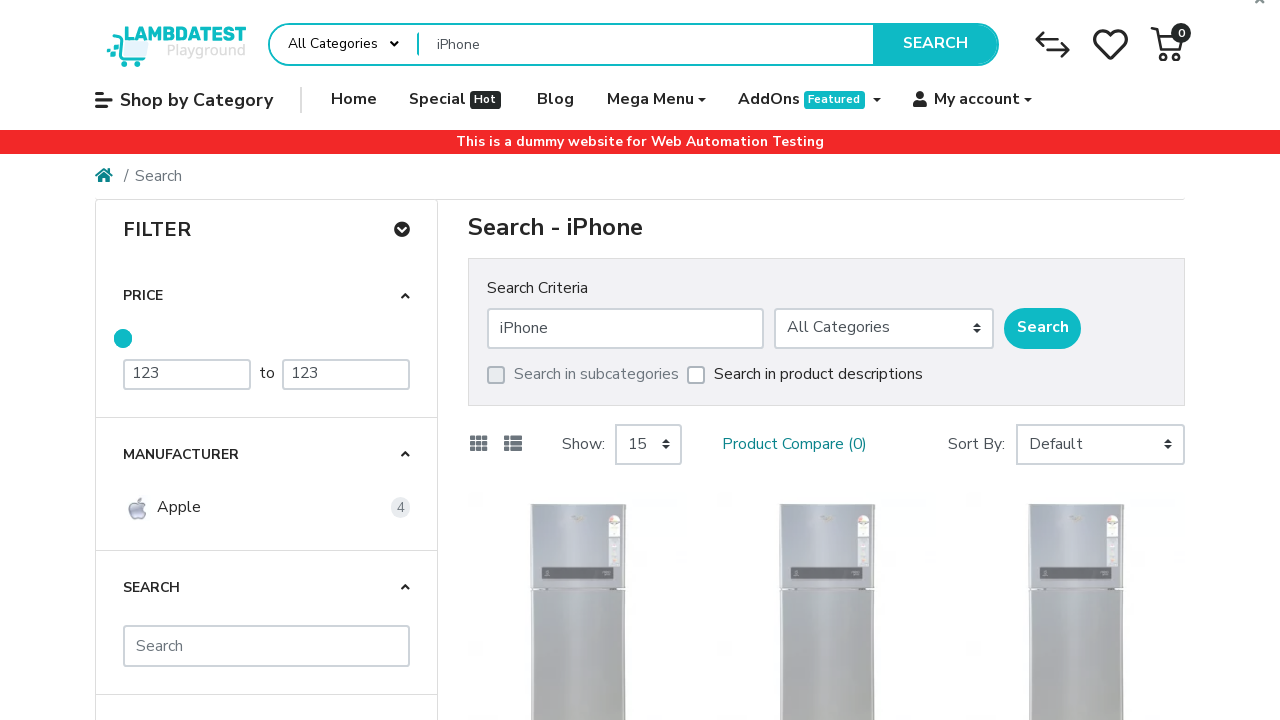

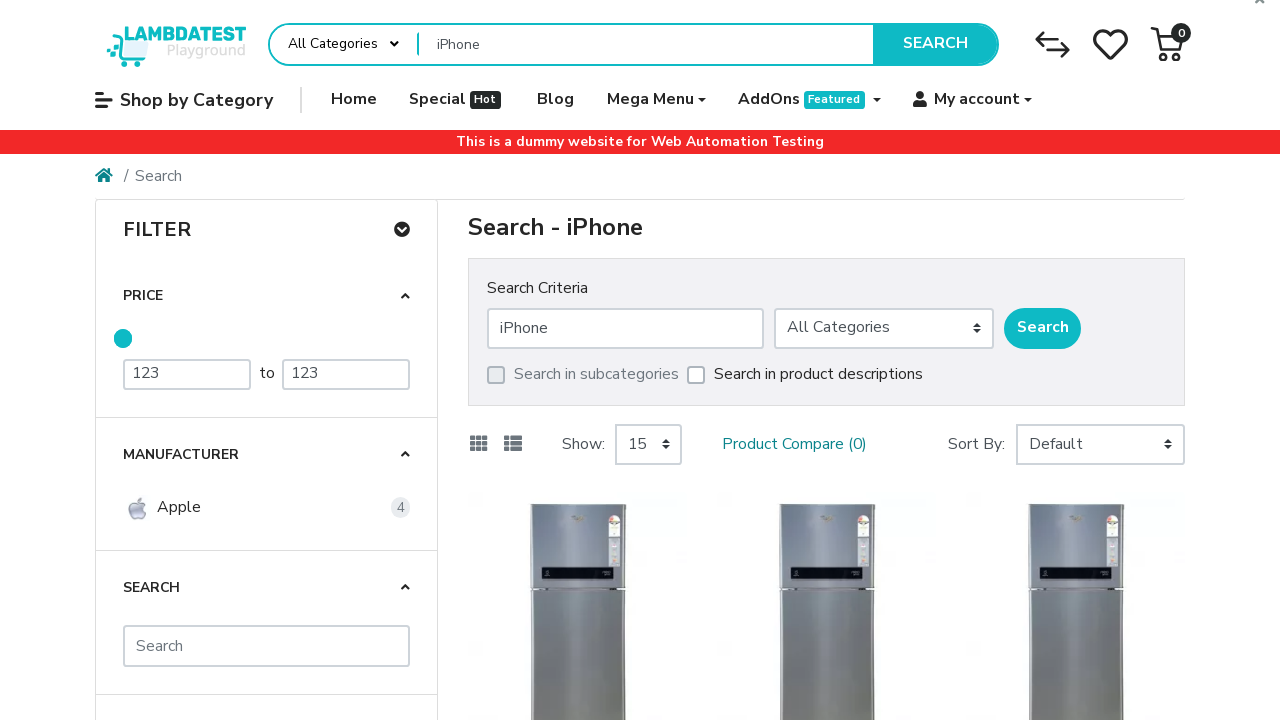